Tests filling out the email field in the text box form.

Starting URL: https://demoqa.com/text-box

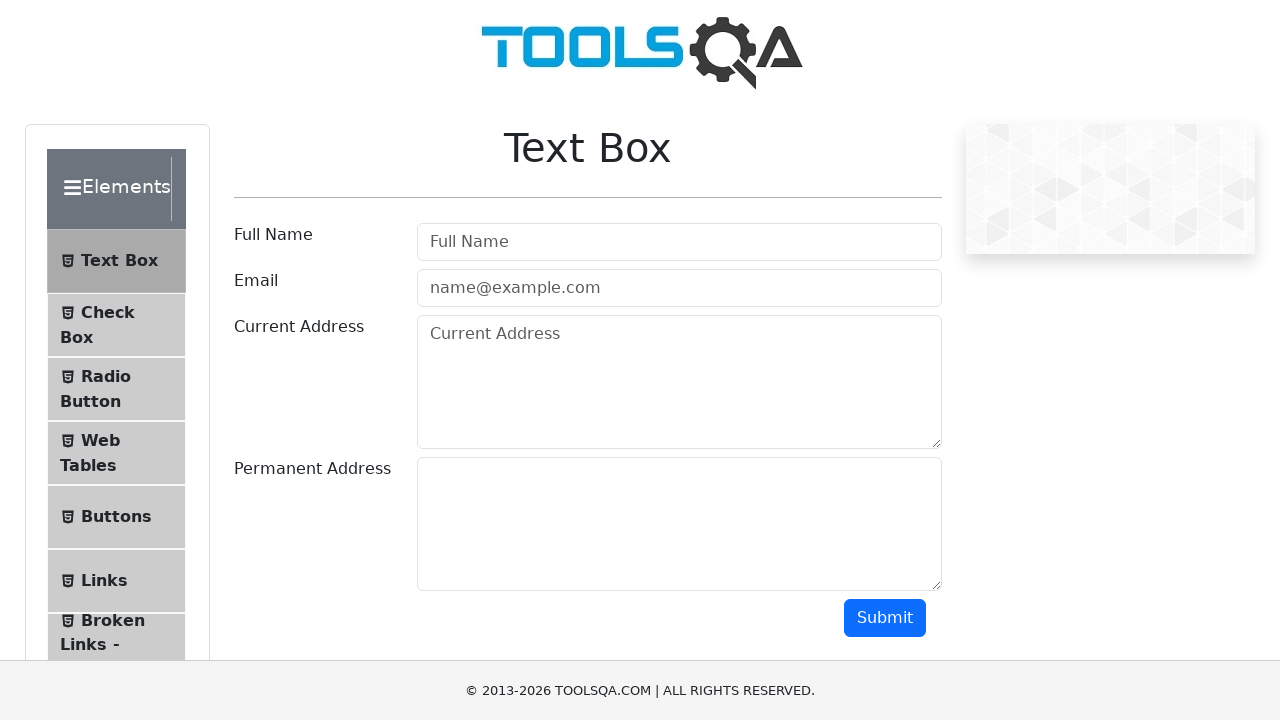

Filled email field with 'sarah.williams@testmail.com' on #userEmail
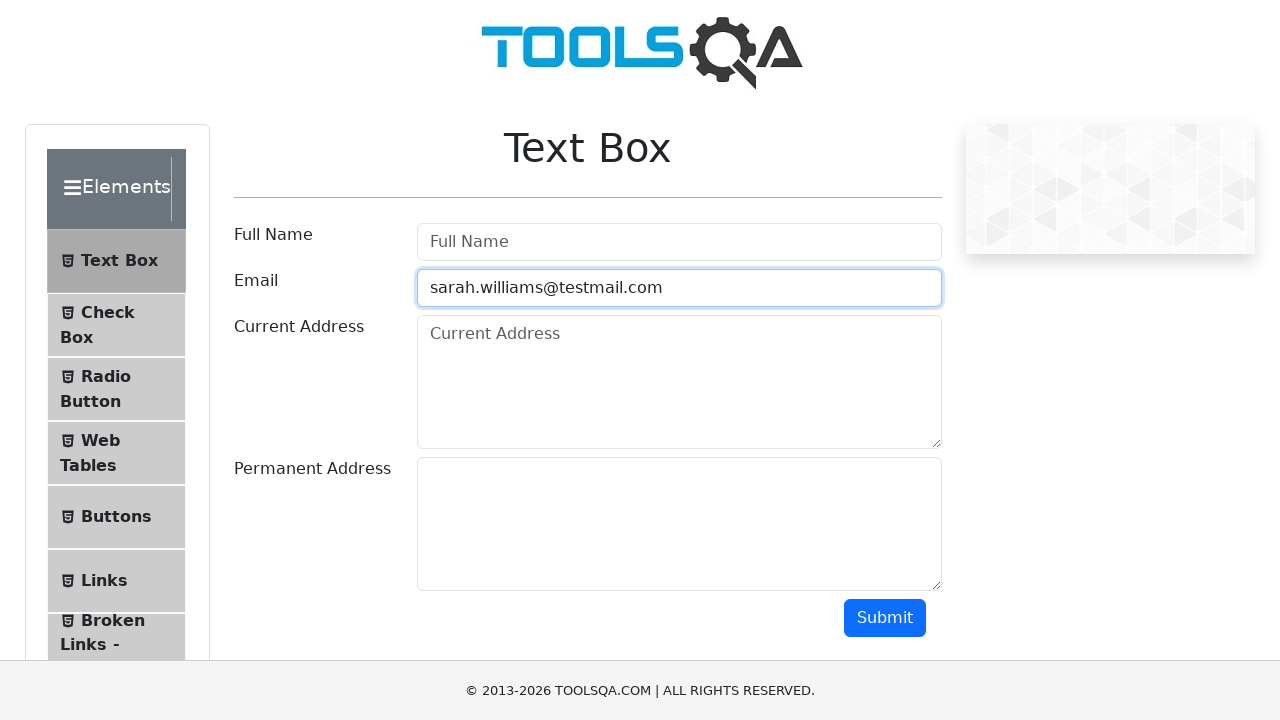

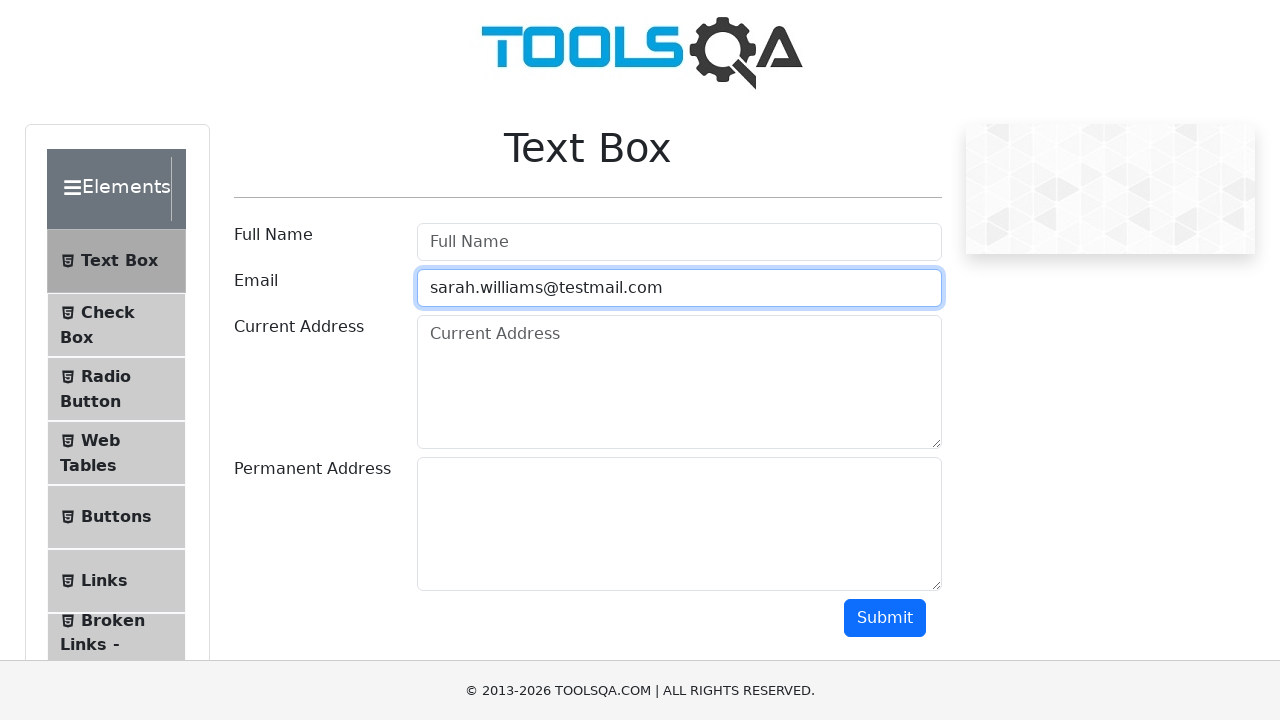